Tests the passenger selector dropdown by clicking to open it, incrementing the adult passenger count 4 times using a loop, and then closing the dropdown.

Starting URL: https://rahulshettyacademy.com/dropdownsPractise/

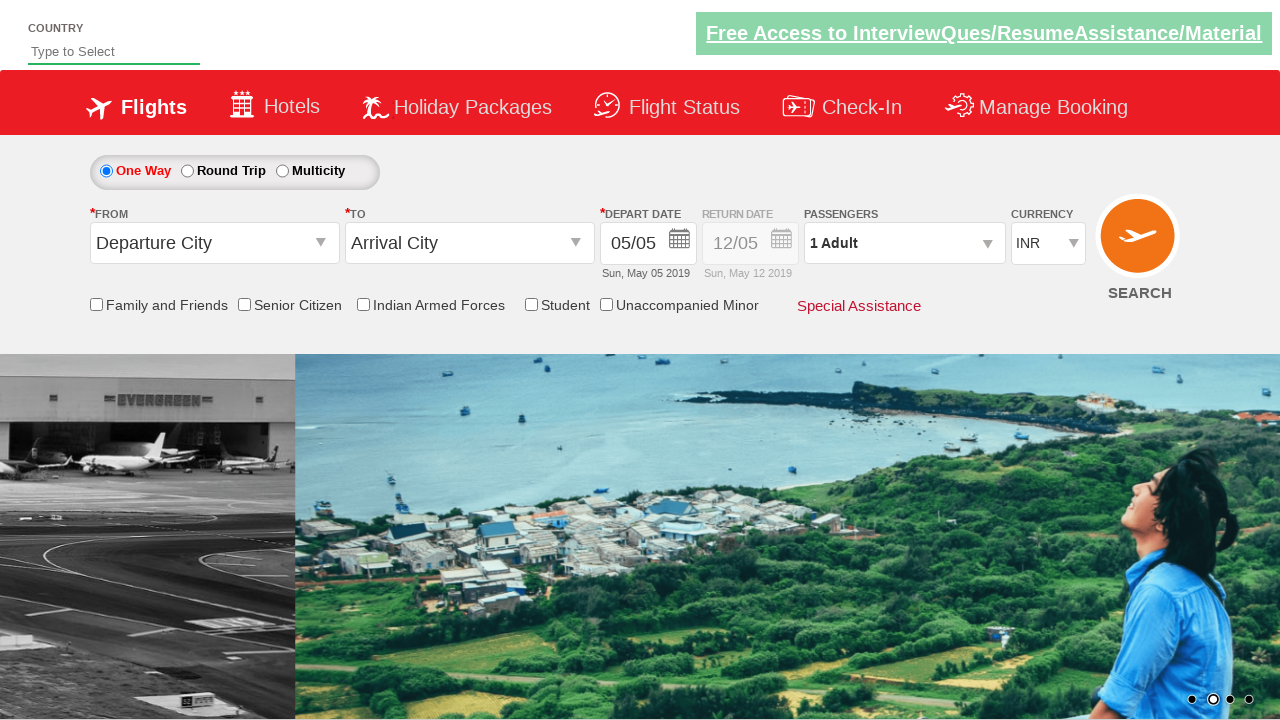

Clicked on passenger info dropdown to open it at (904, 243) on #divpaxinfo
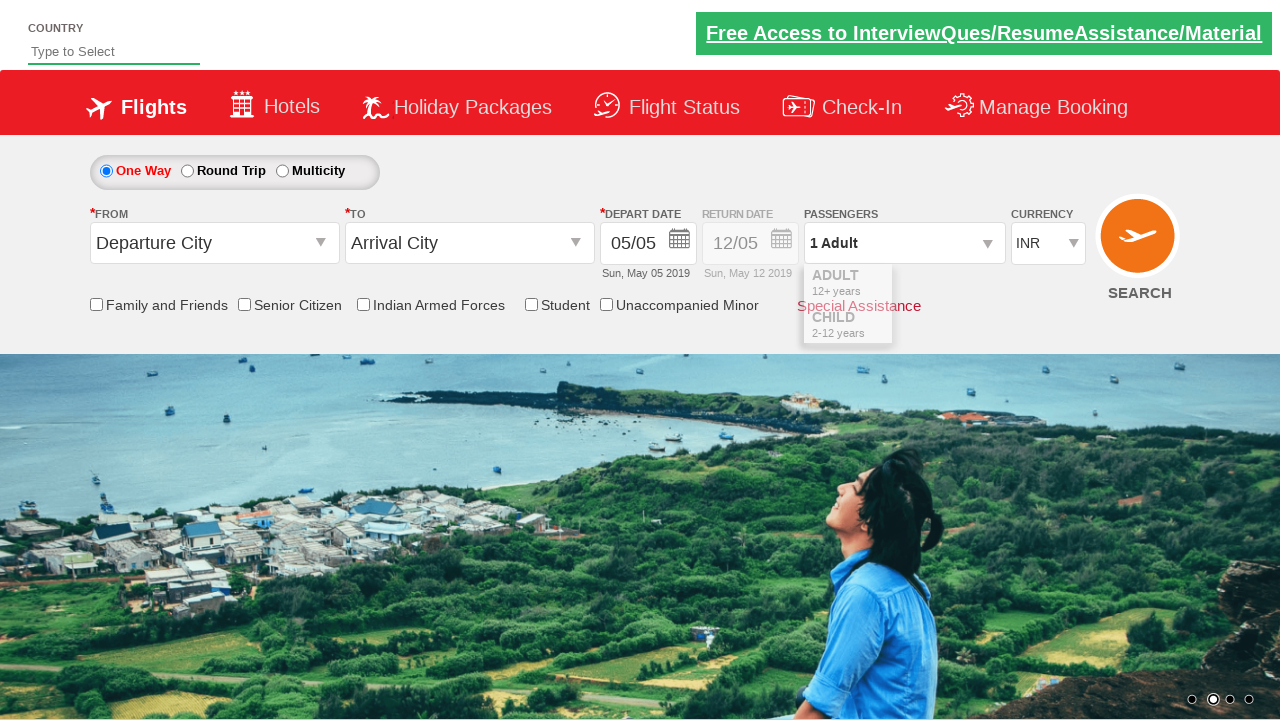

Waited 1 second for dropdown to be visible
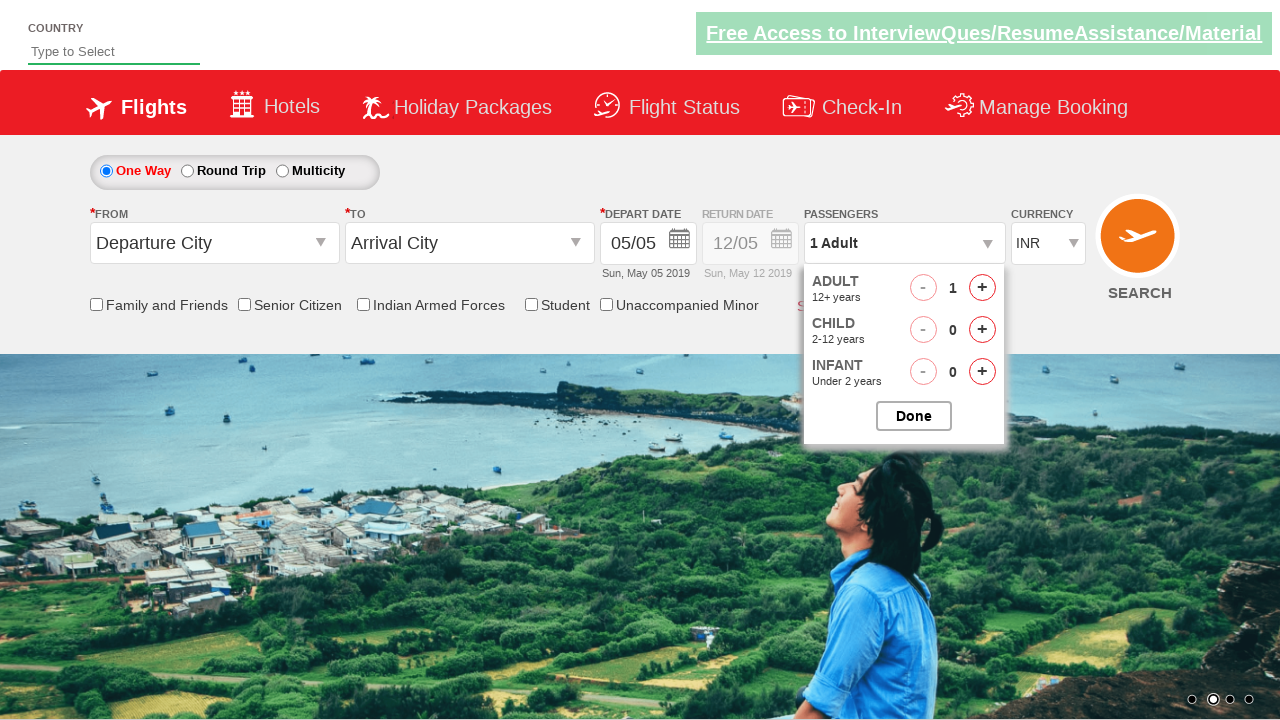

Clicked increment adult button (iteration 1 of 4) at (982, 288) on #hrefIncAdt
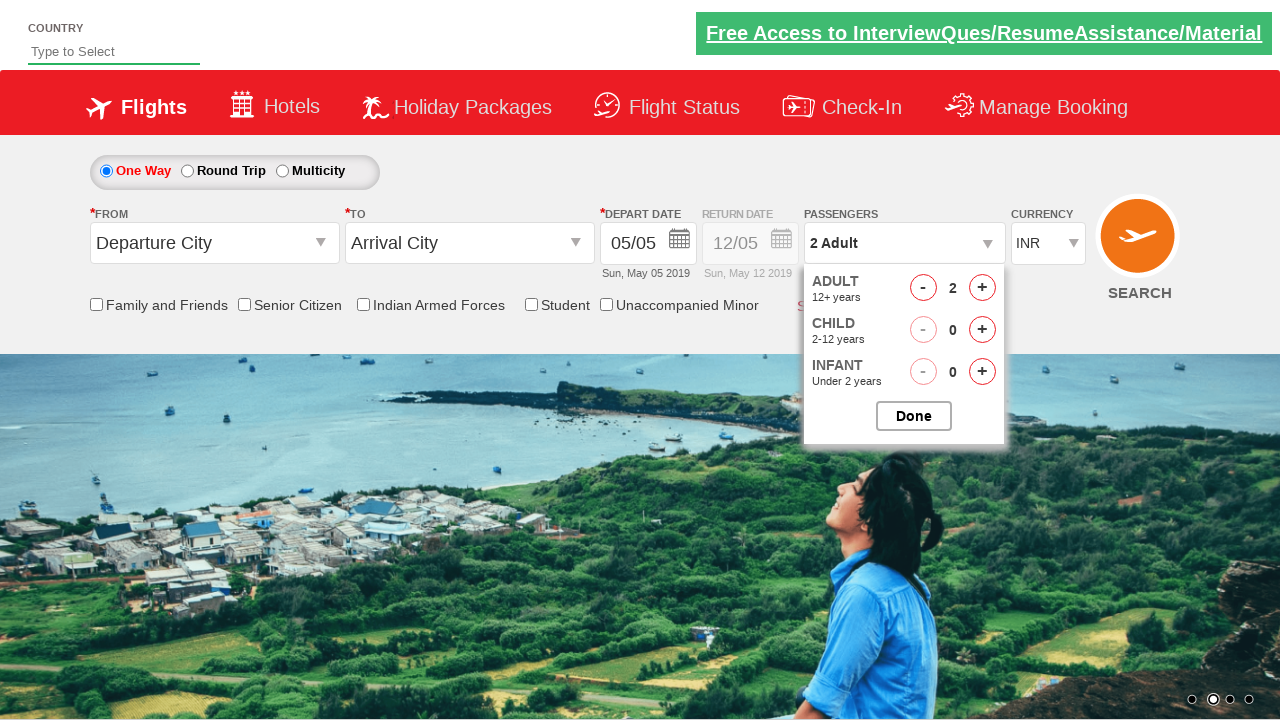

Clicked increment adult button (iteration 2 of 4) at (982, 288) on #hrefIncAdt
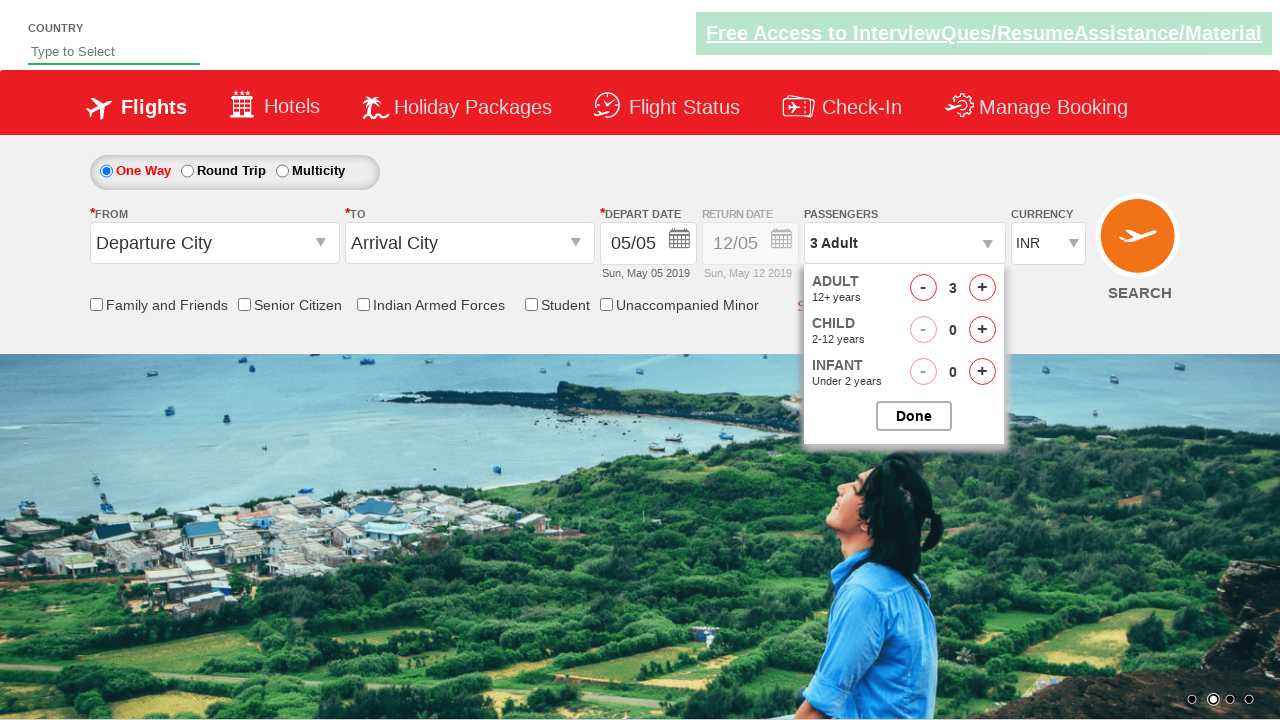

Clicked increment adult button (iteration 3 of 4) at (982, 288) on #hrefIncAdt
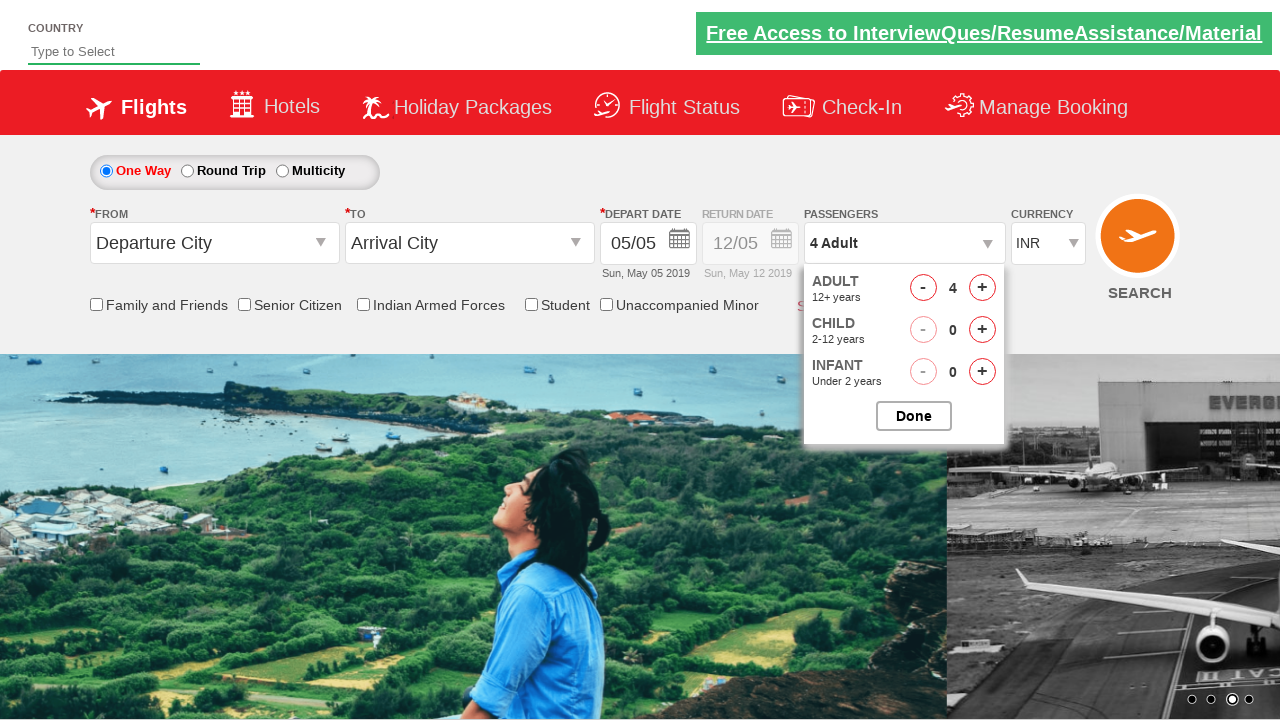

Clicked increment adult button (iteration 4 of 4) at (982, 288) on #hrefIncAdt
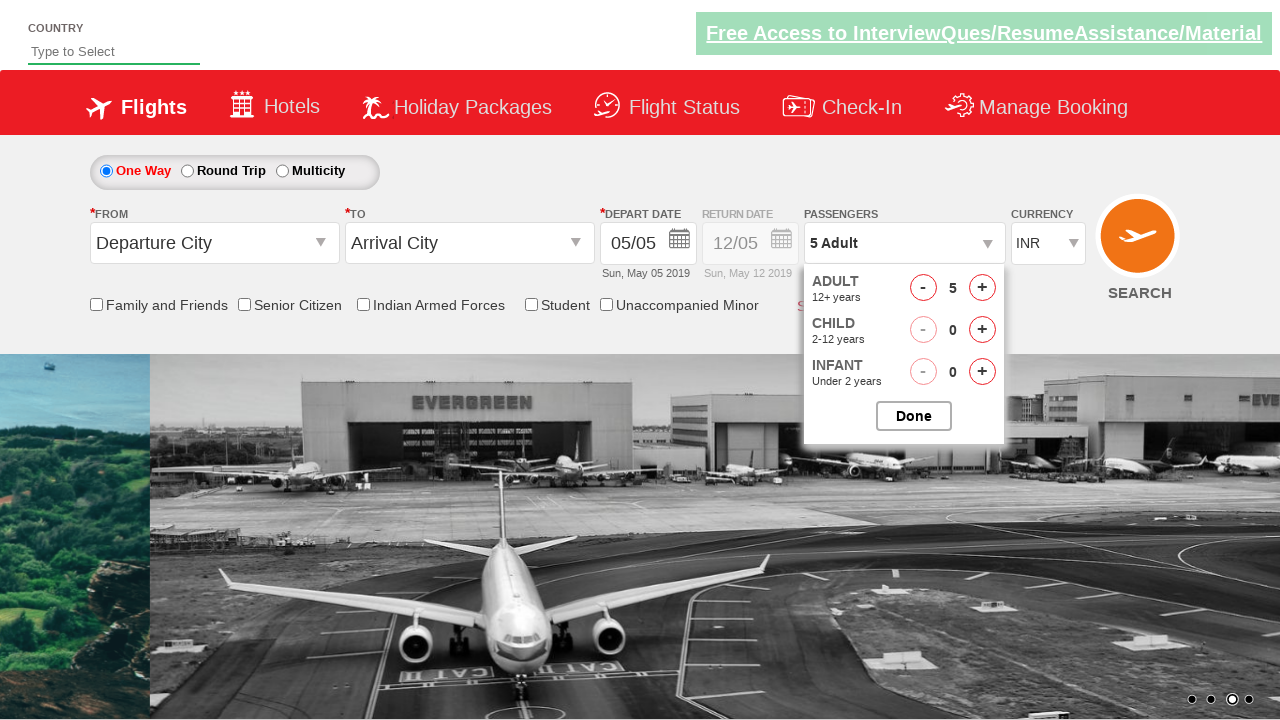

Clicked to close the passenger options dropdown at (914, 416) on #btnclosepaxoption
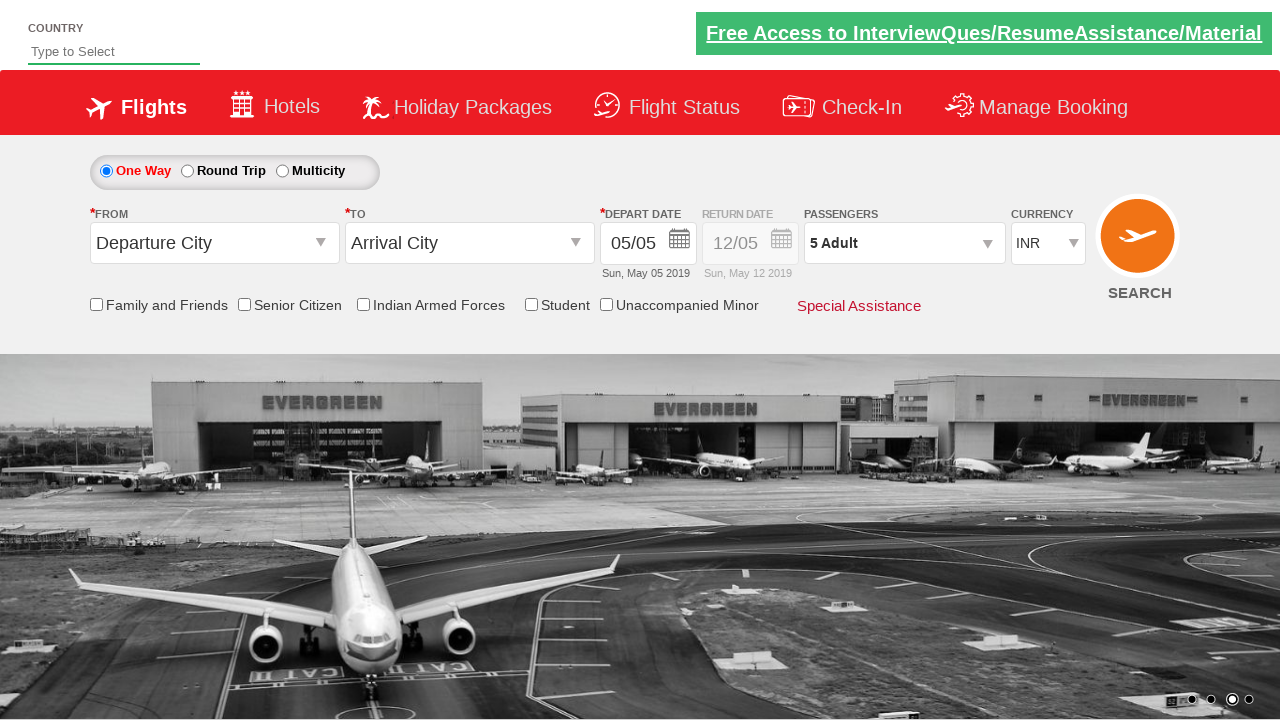

Verified passenger info dropdown is visible after closing options
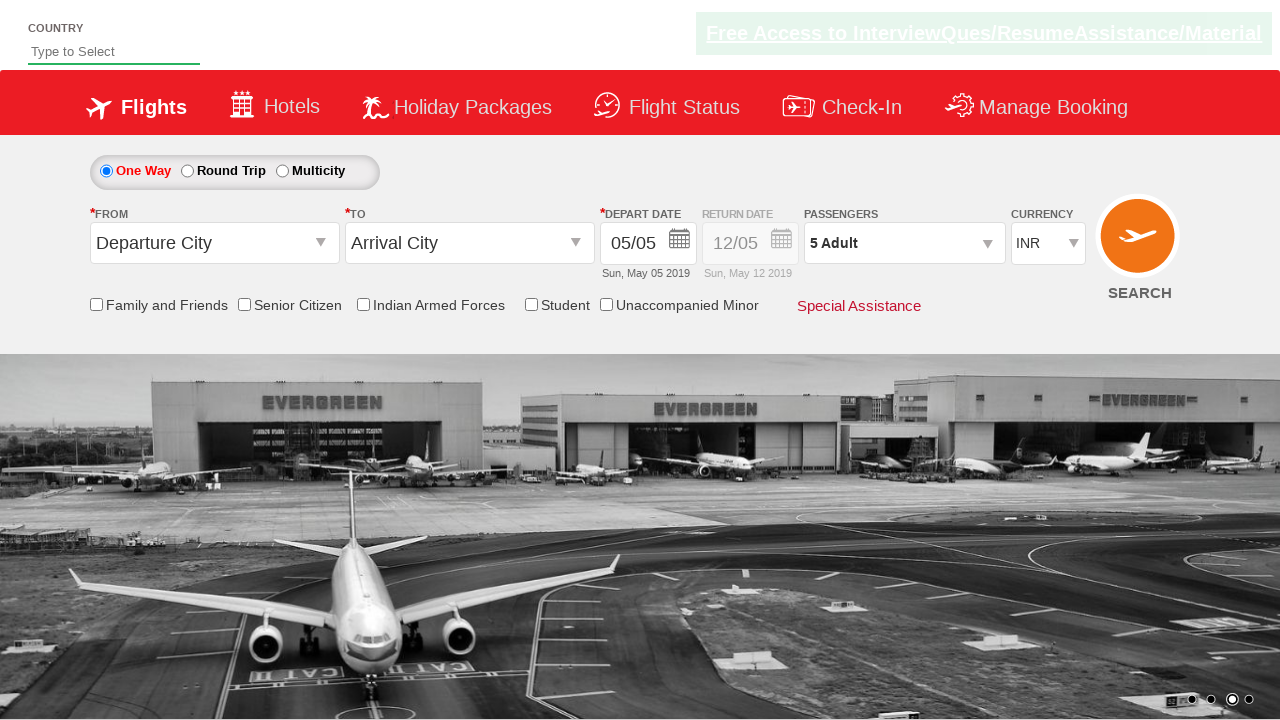

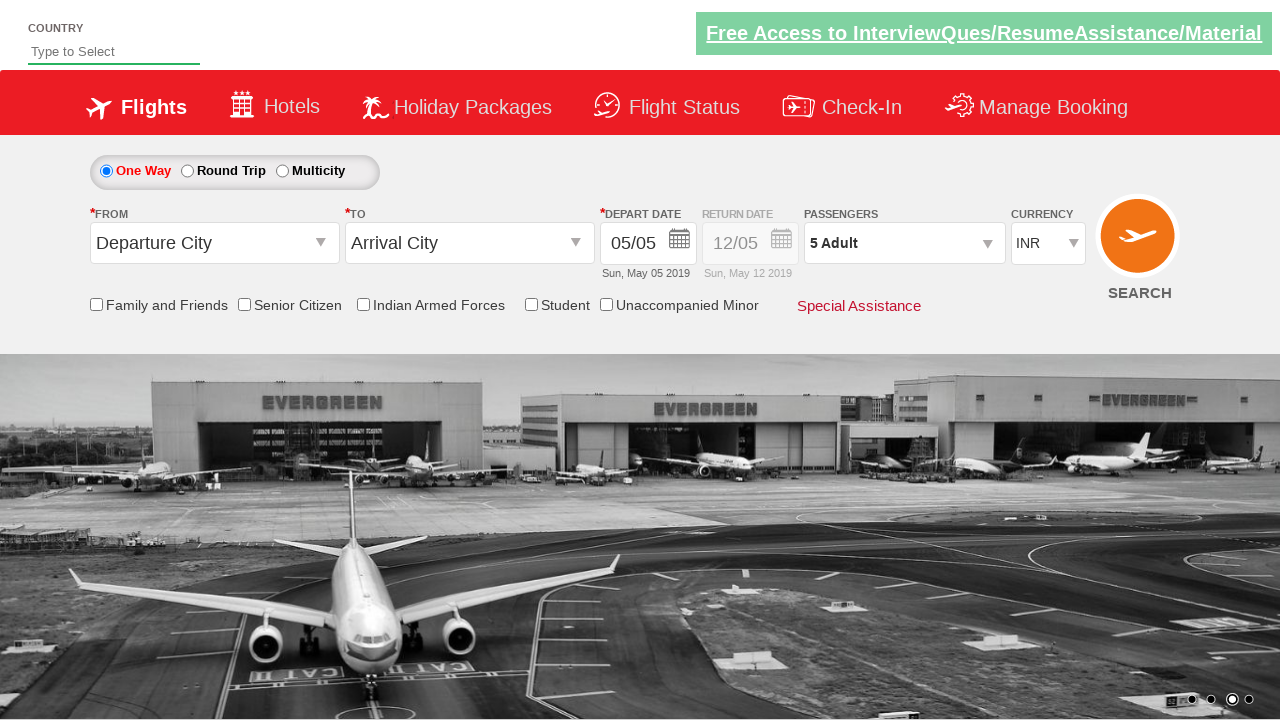